Tests the Python.org website by searching for "pycon" using the search box and verifying results are returned

Starting URL: http://www.python.org

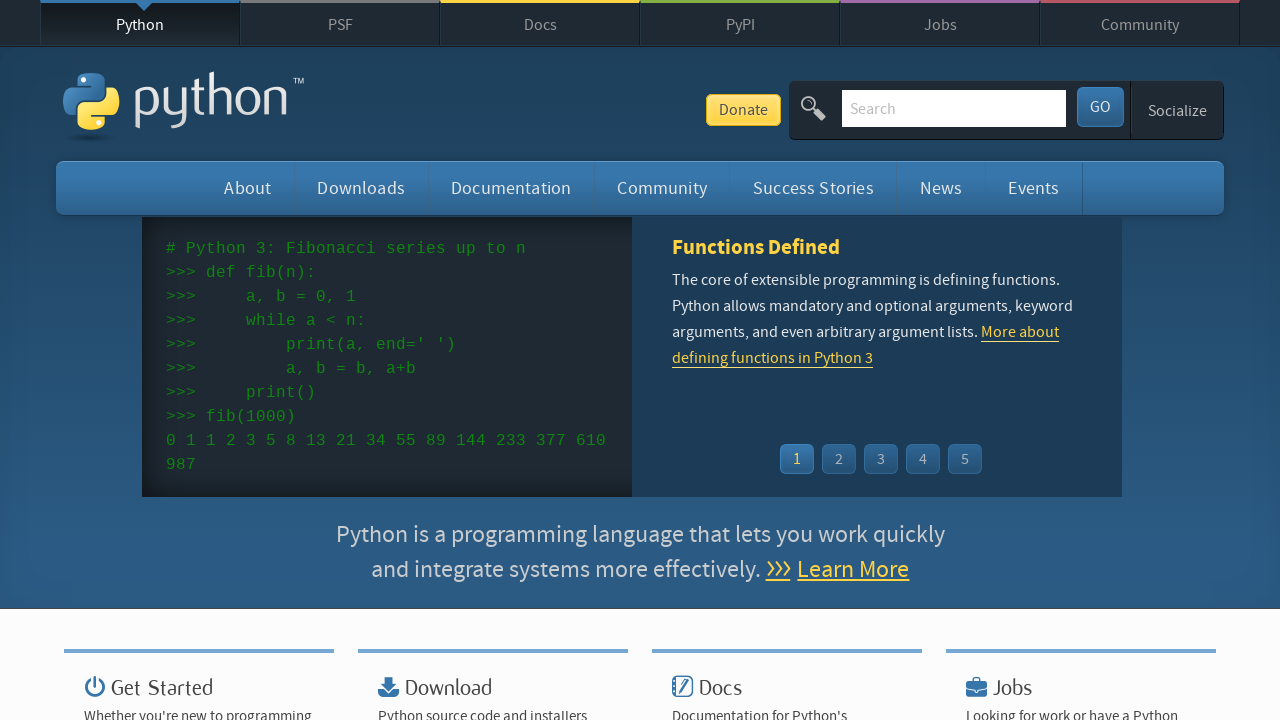

Filled search box with 'pycon' on input[name='q']
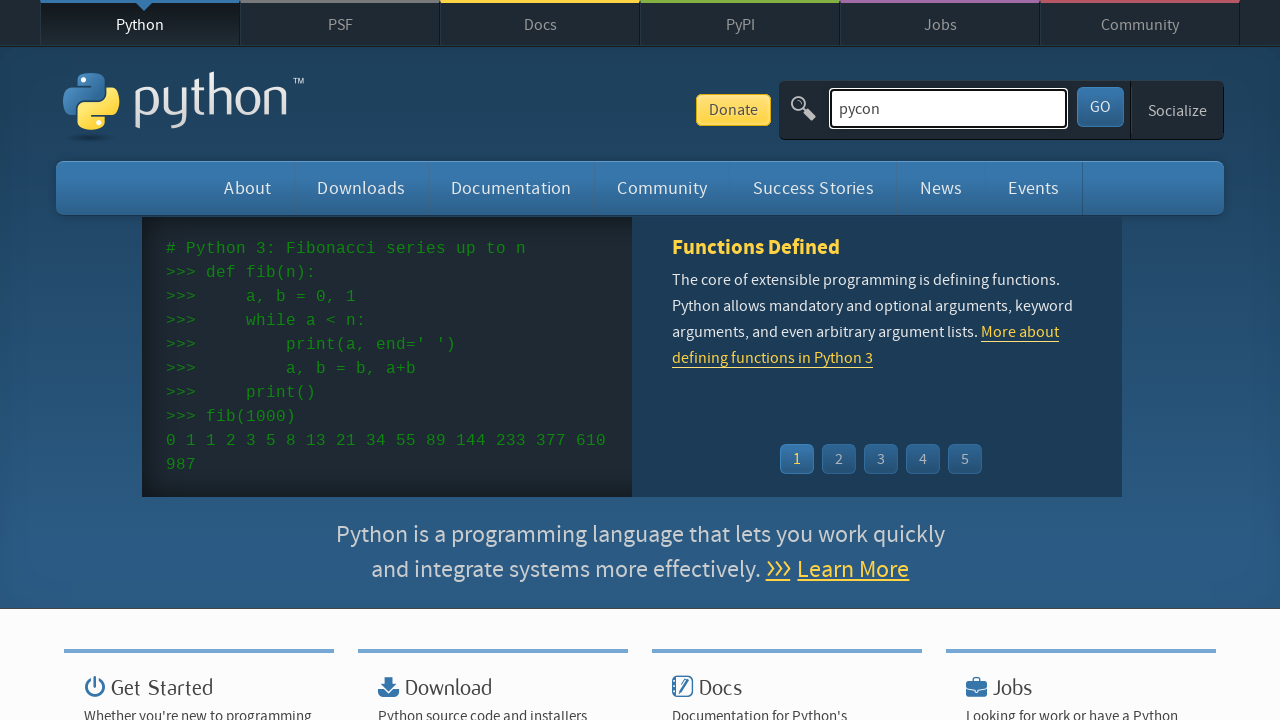

Pressed Enter to submit search on input[name='q']
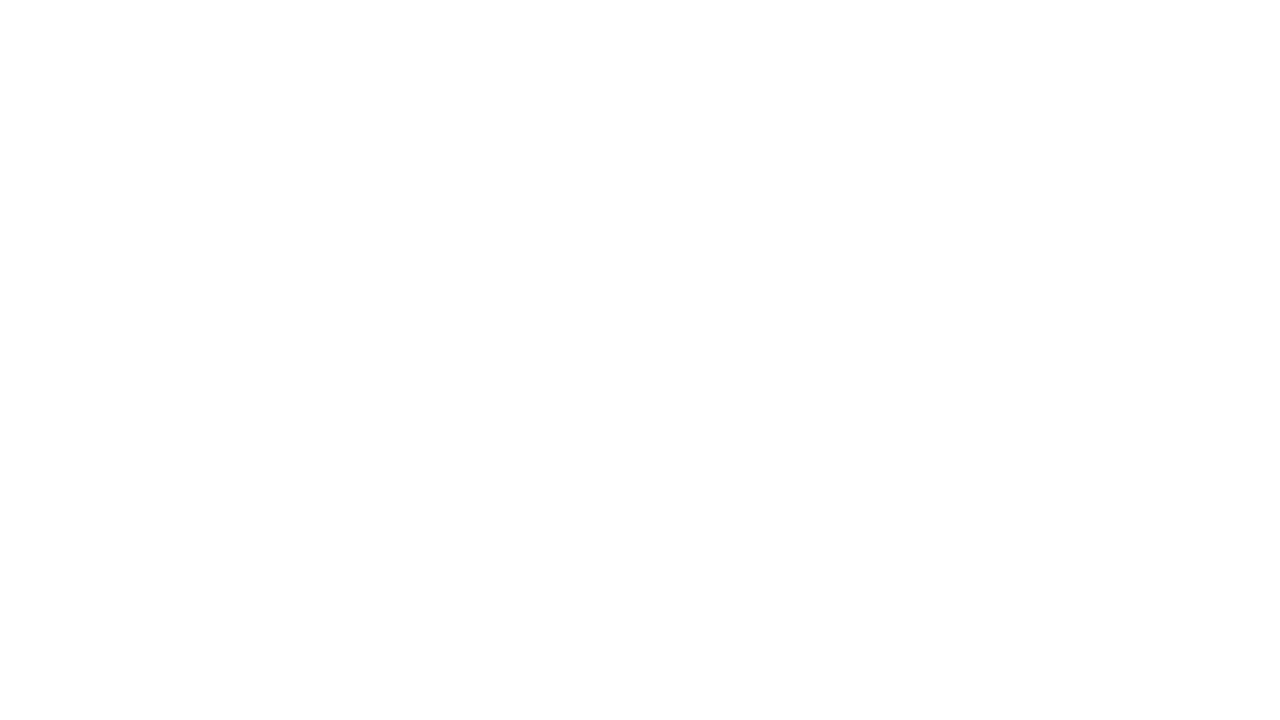

Search results page loaded
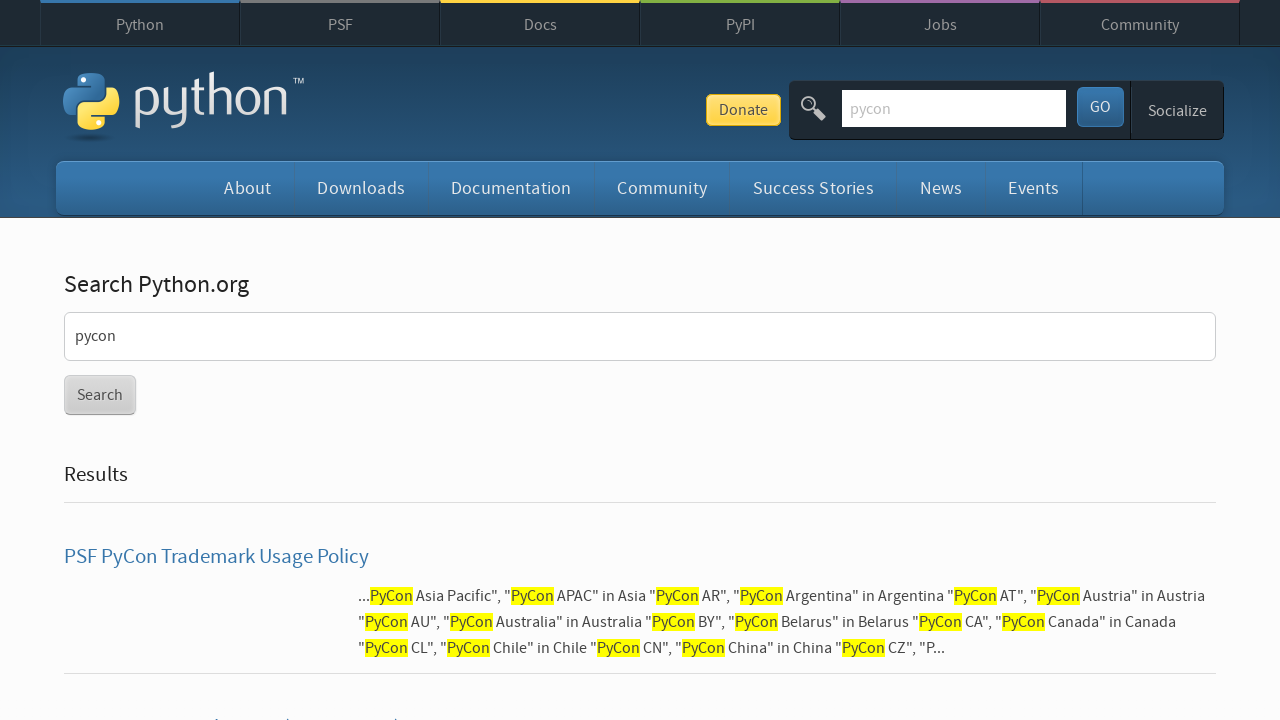

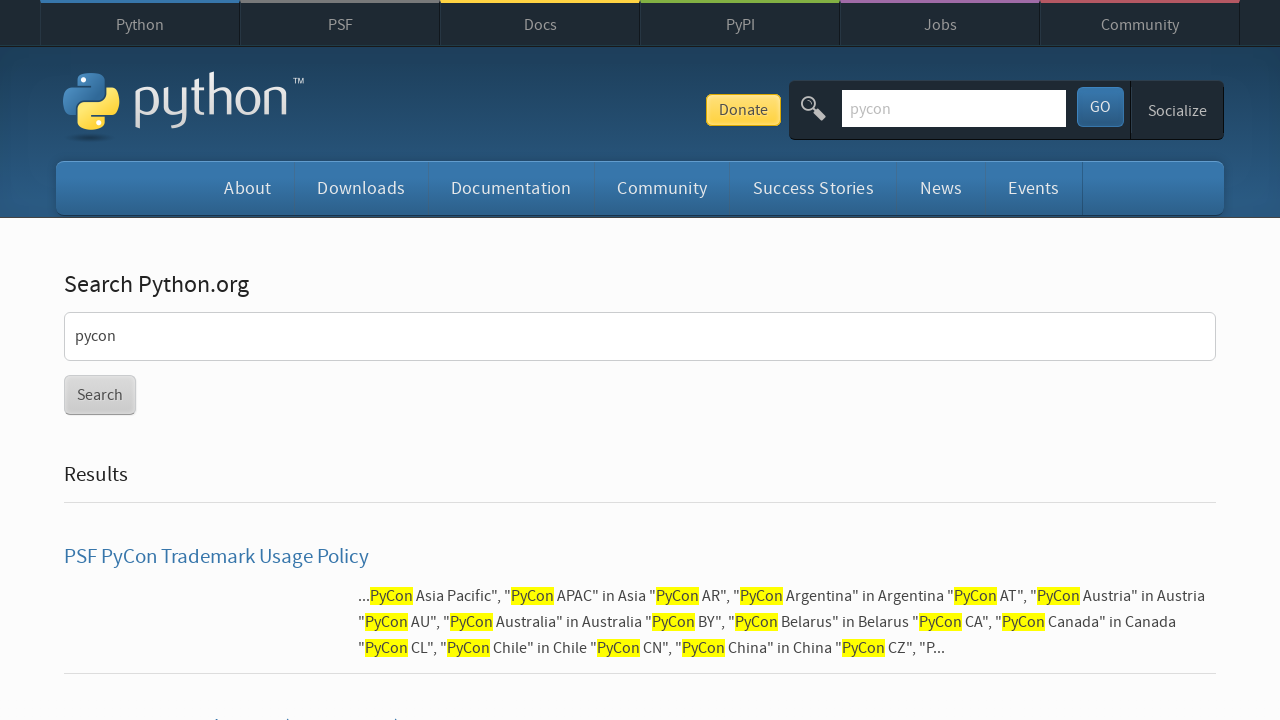